Tests interaction with shadow DOM elements by scrolling to a specific section and filling an input field nested within multiple shadow roots

Starting URL: https://selectorshub.com/xpath-practice-page/

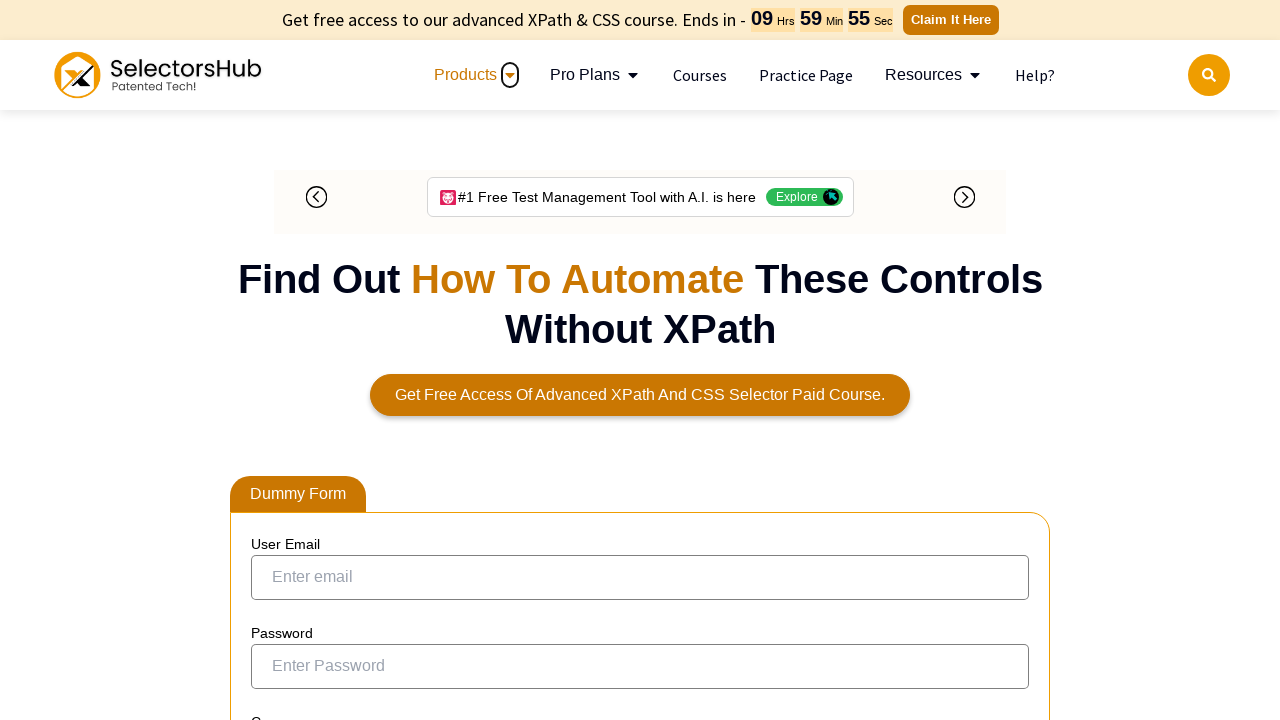

Scrolled to userName div element
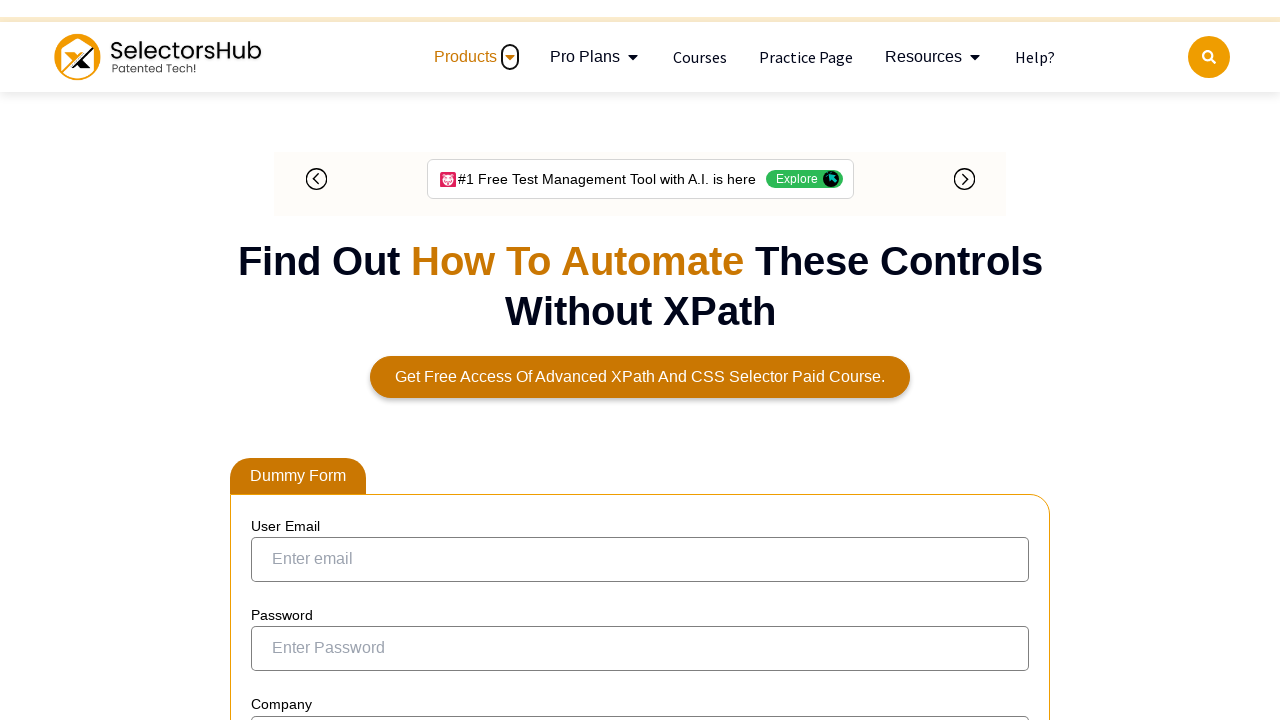

Filled nested shadow DOM pizza input field with 'Chicken Loaded'
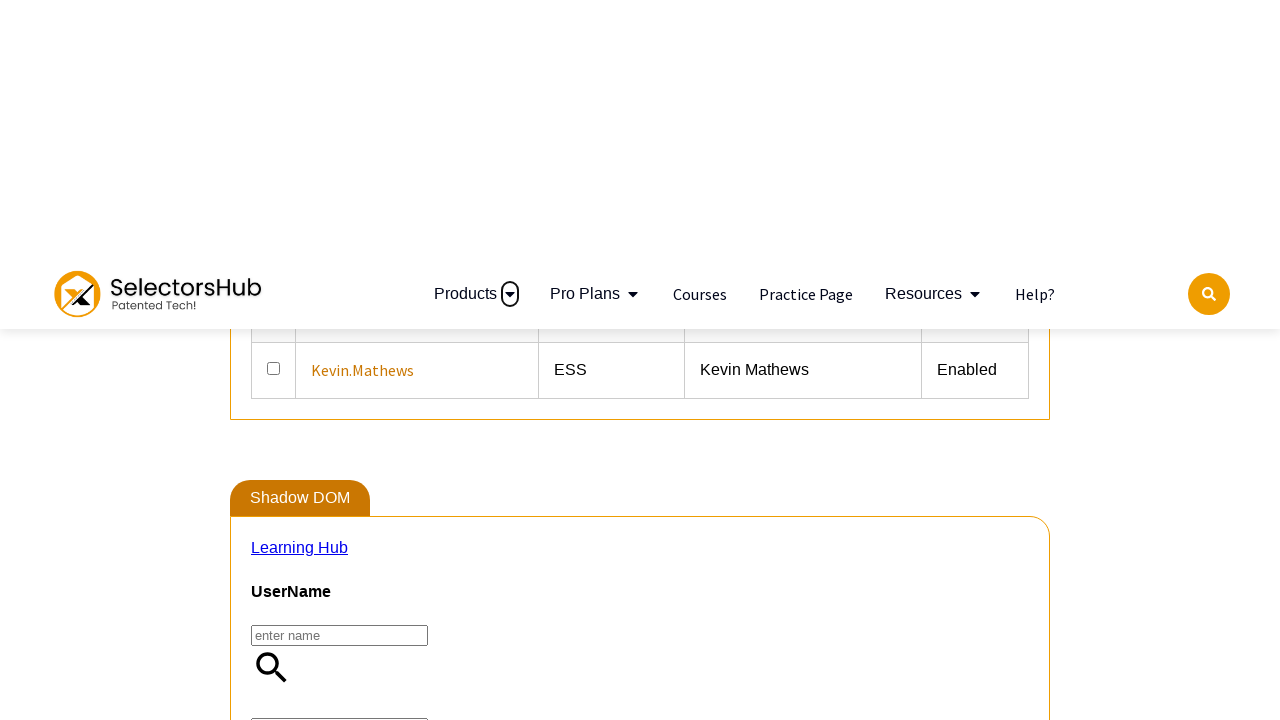

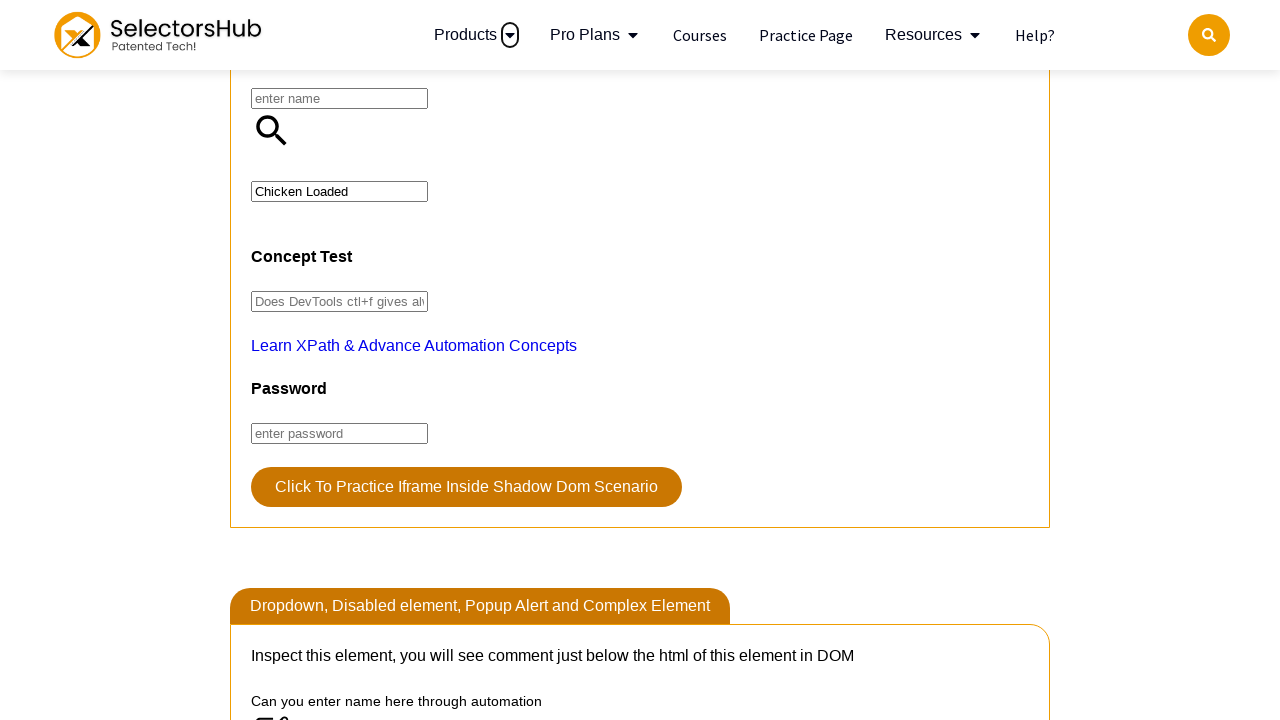